Tests clicking on all checkboxes on the Formy checkbox practice page using CSS selectors to find all checkbox inputs.

Starting URL: https://formy-project.herokuapp.com/checkbox

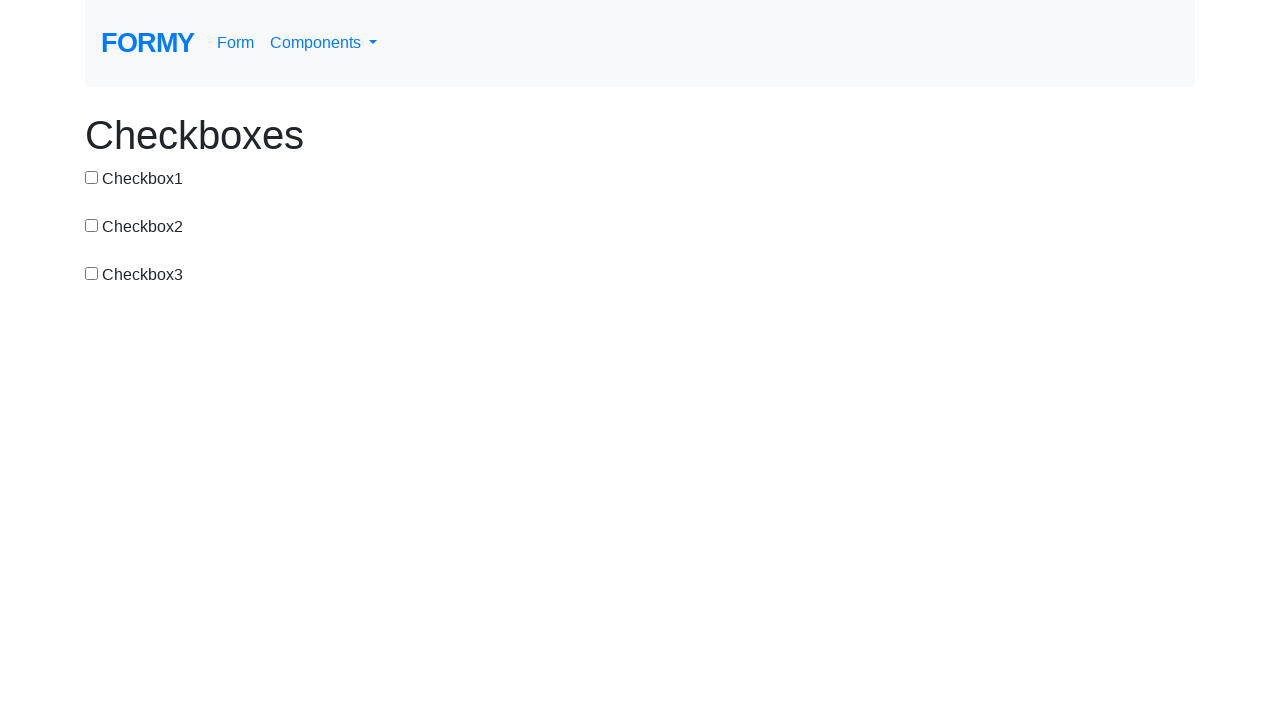

Navigated to Formy checkbox practice page
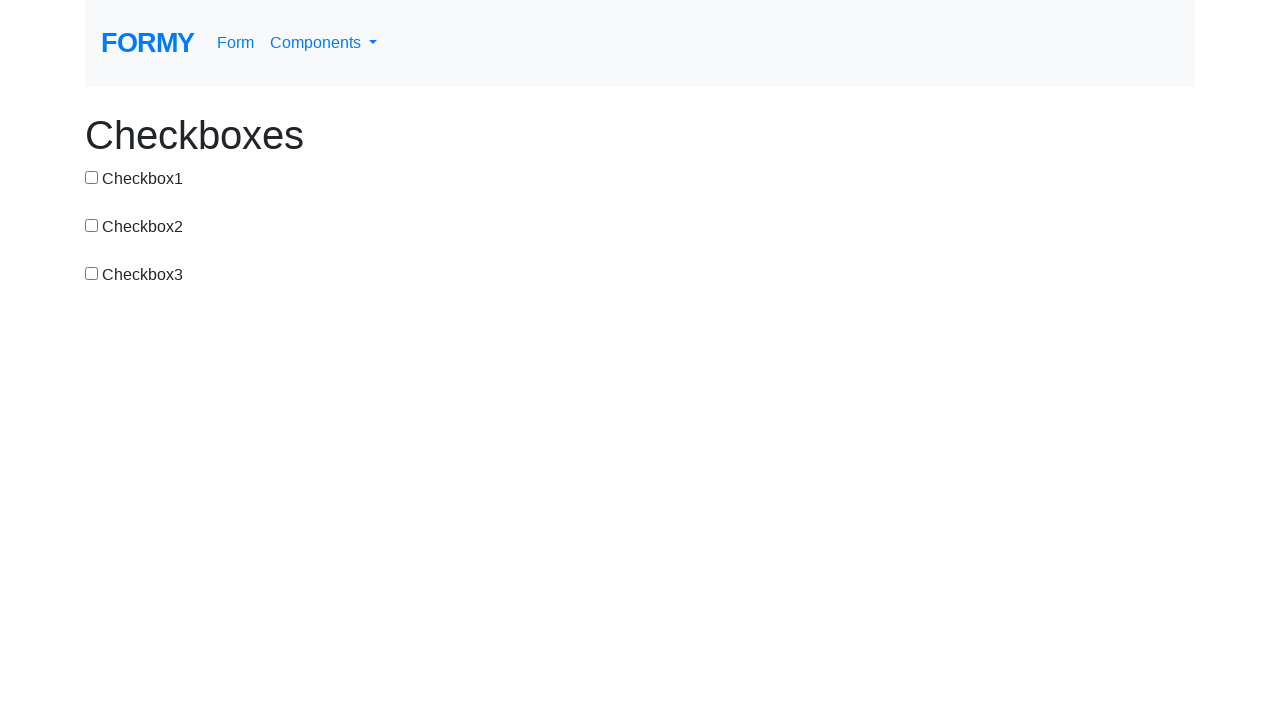

Located all checkbox elements using CSS selector
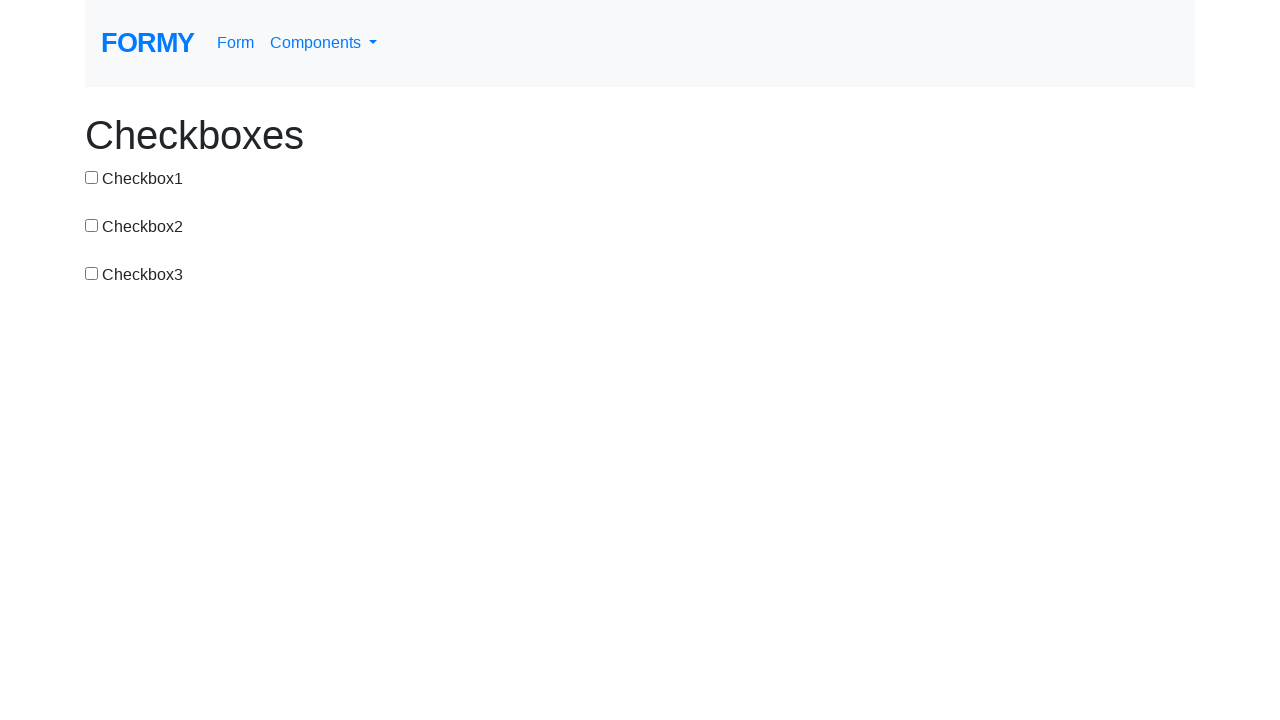

Found 3 checkboxes on the page
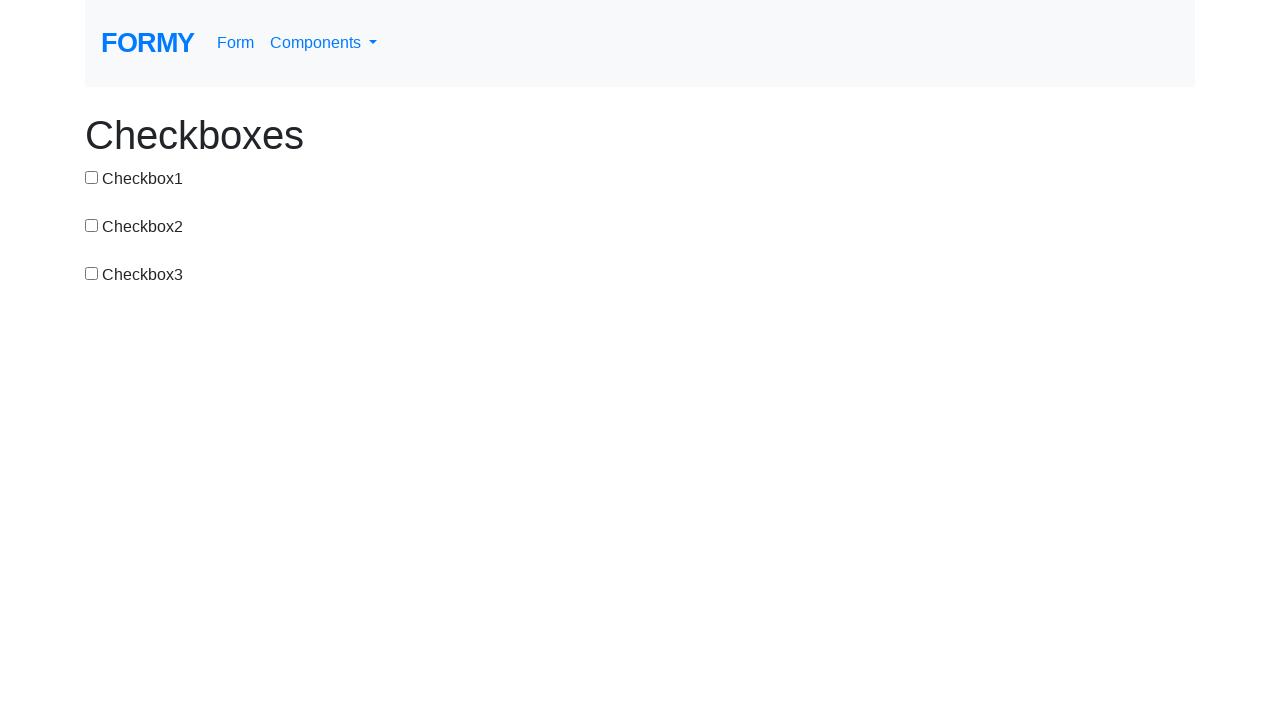

Clicked checkbox 1 of 3 at (92, 177) on input[type='checkbox'] >> nth=0
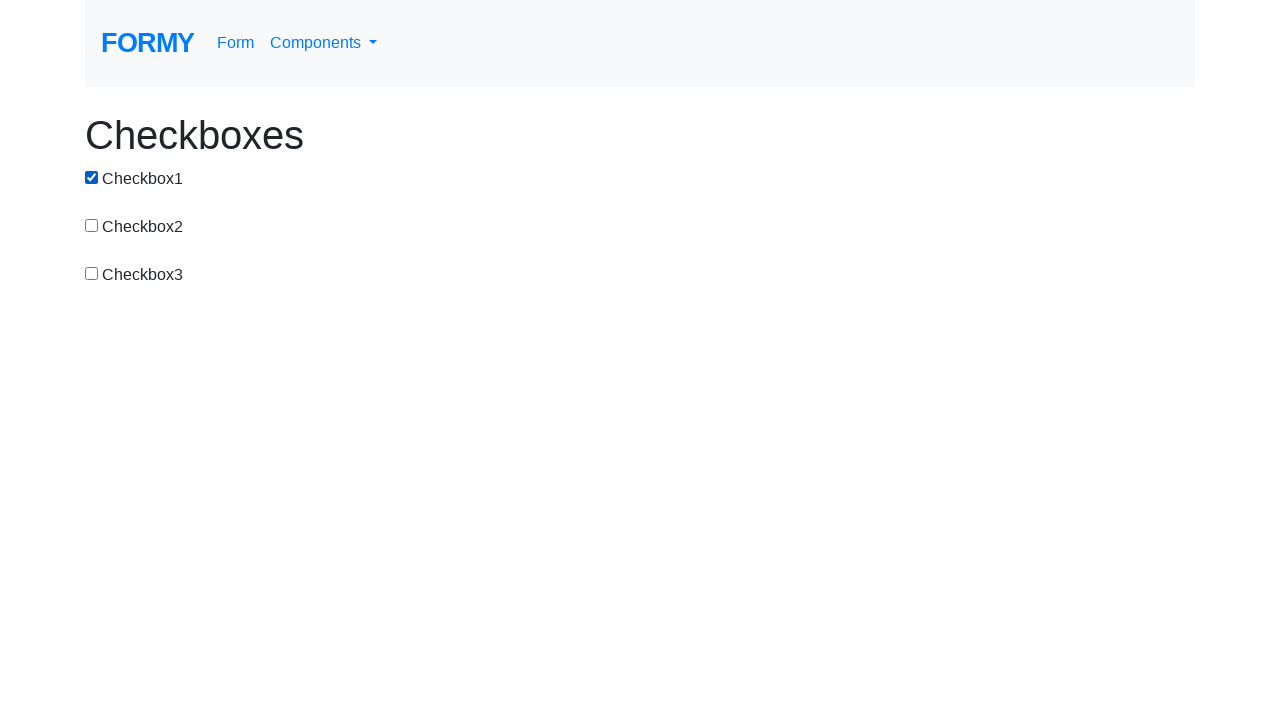

Clicked checkbox 2 of 3 at (92, 225) on input[type='checkbox'] >> nth=1
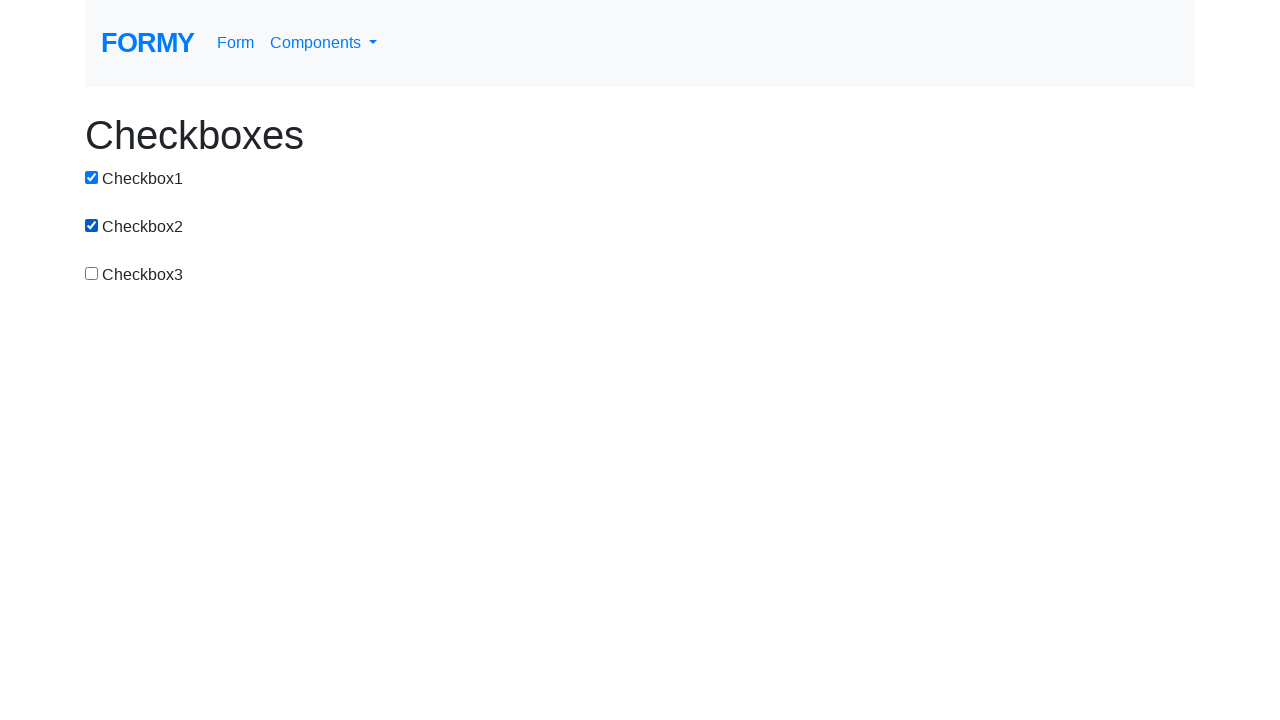

Clicked checkbox 3 of 3 at (92, 273) on input[type='checkbox'] >> nth=2
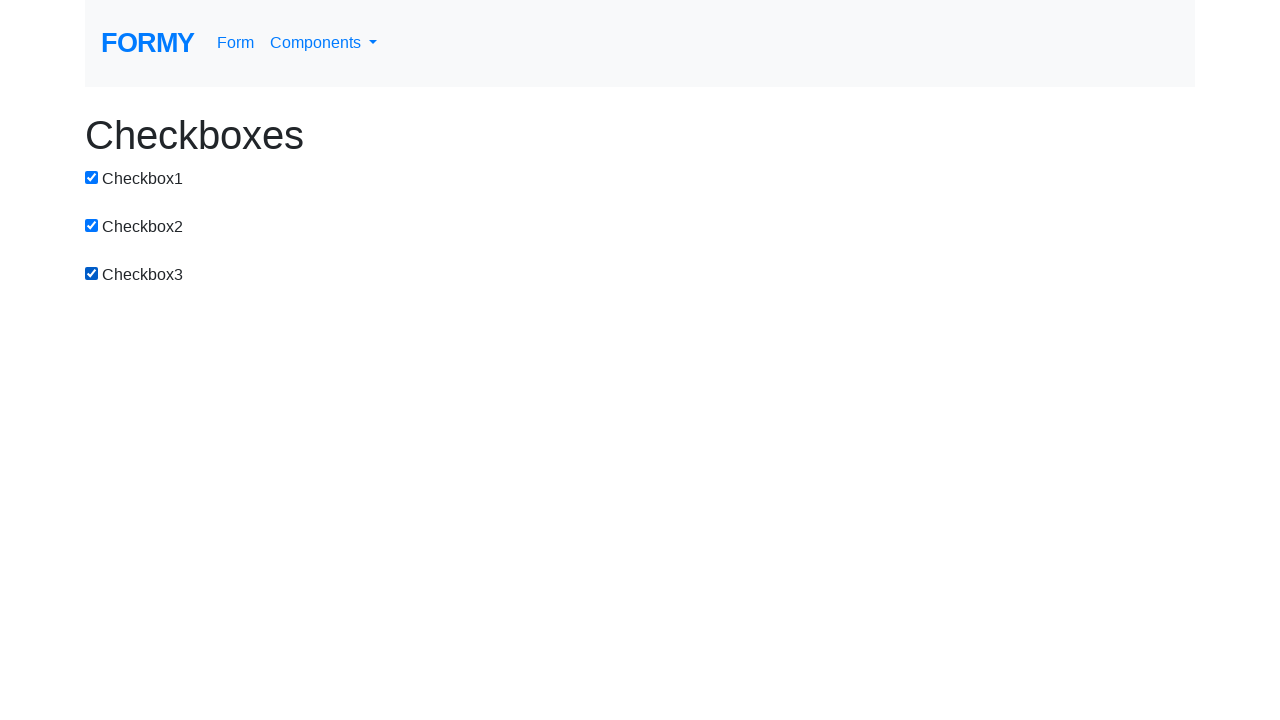

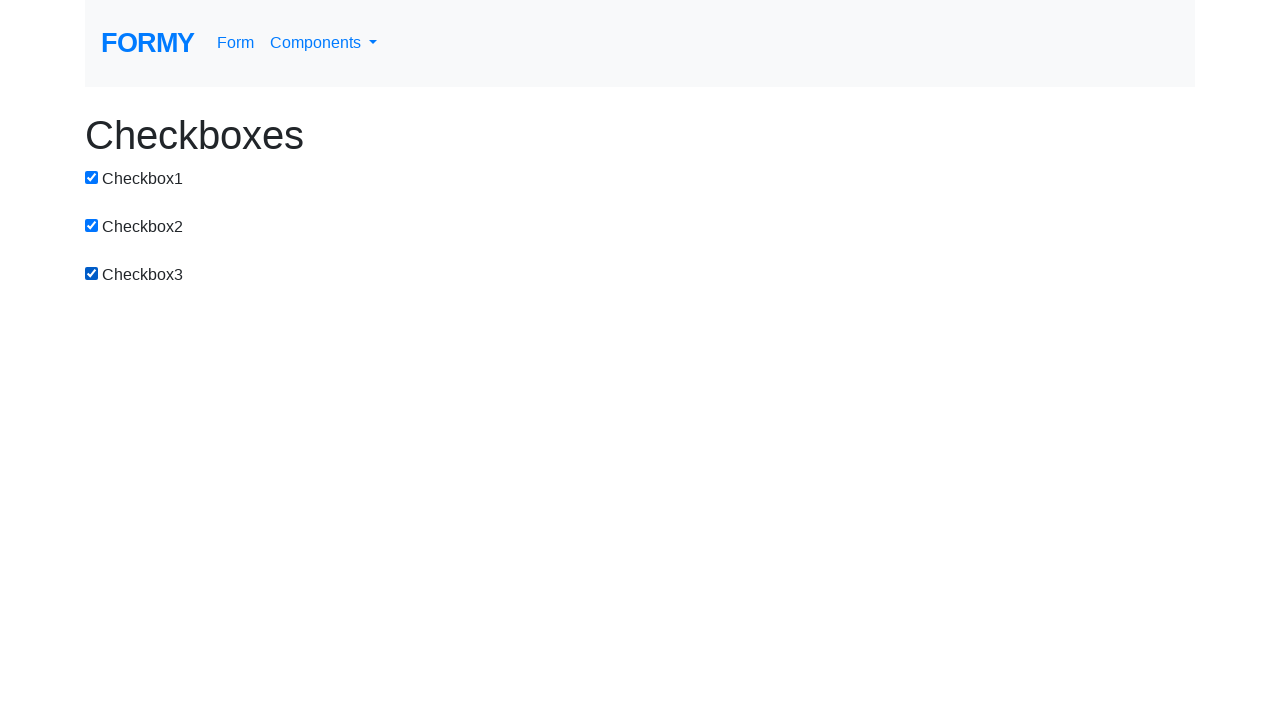